Opens Flipkart homepage in Edge browser to verify the page loads successfully

Starting URL: https://www.flipkart.com/

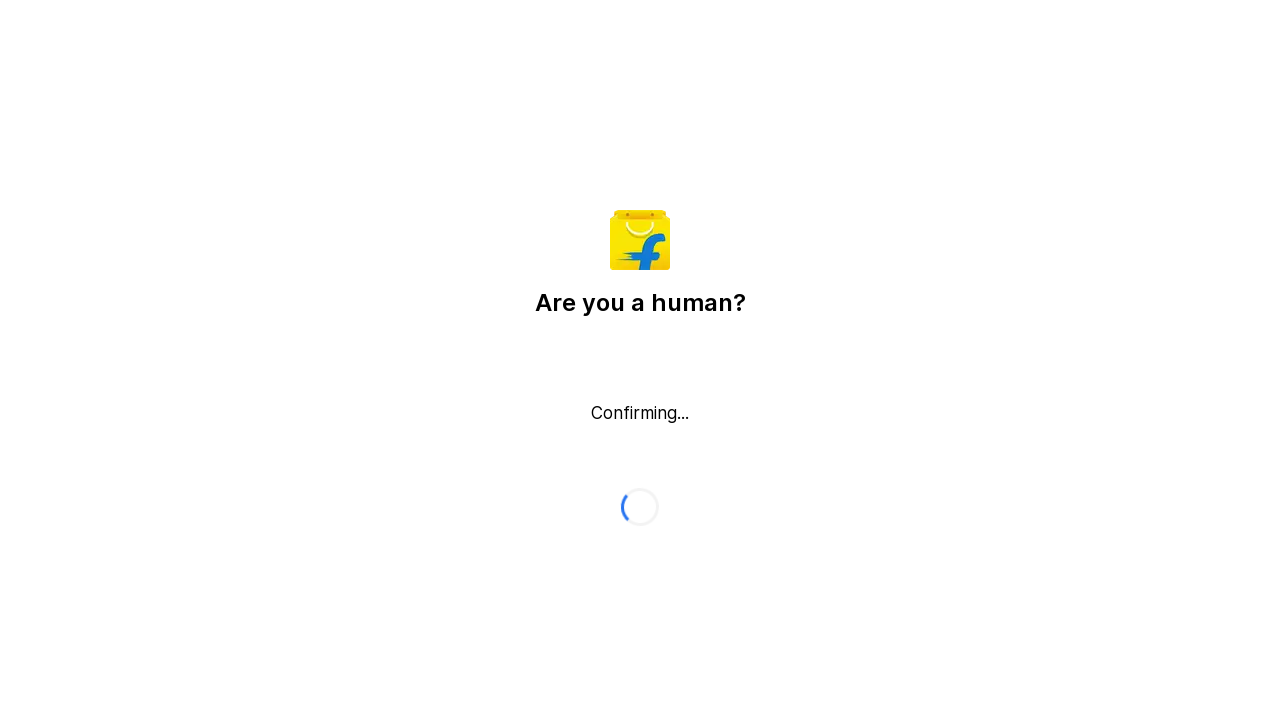

Flipkart homepage loaded successfully with network idle state
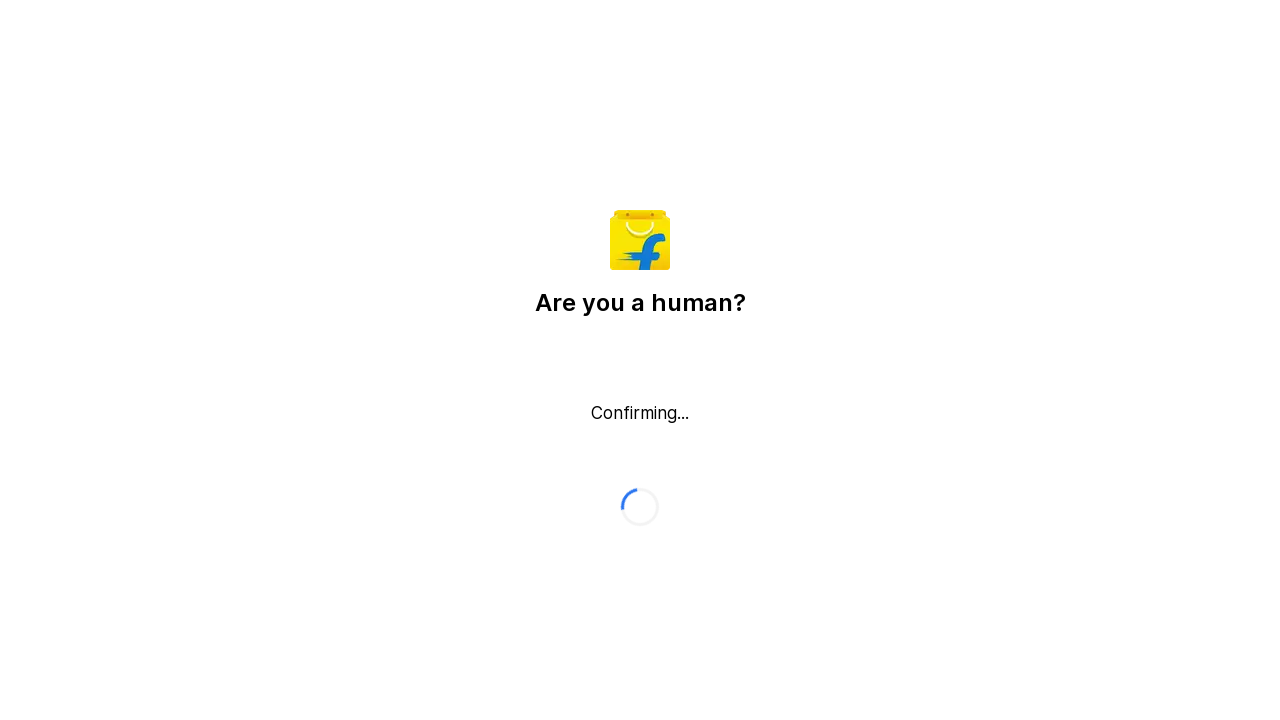

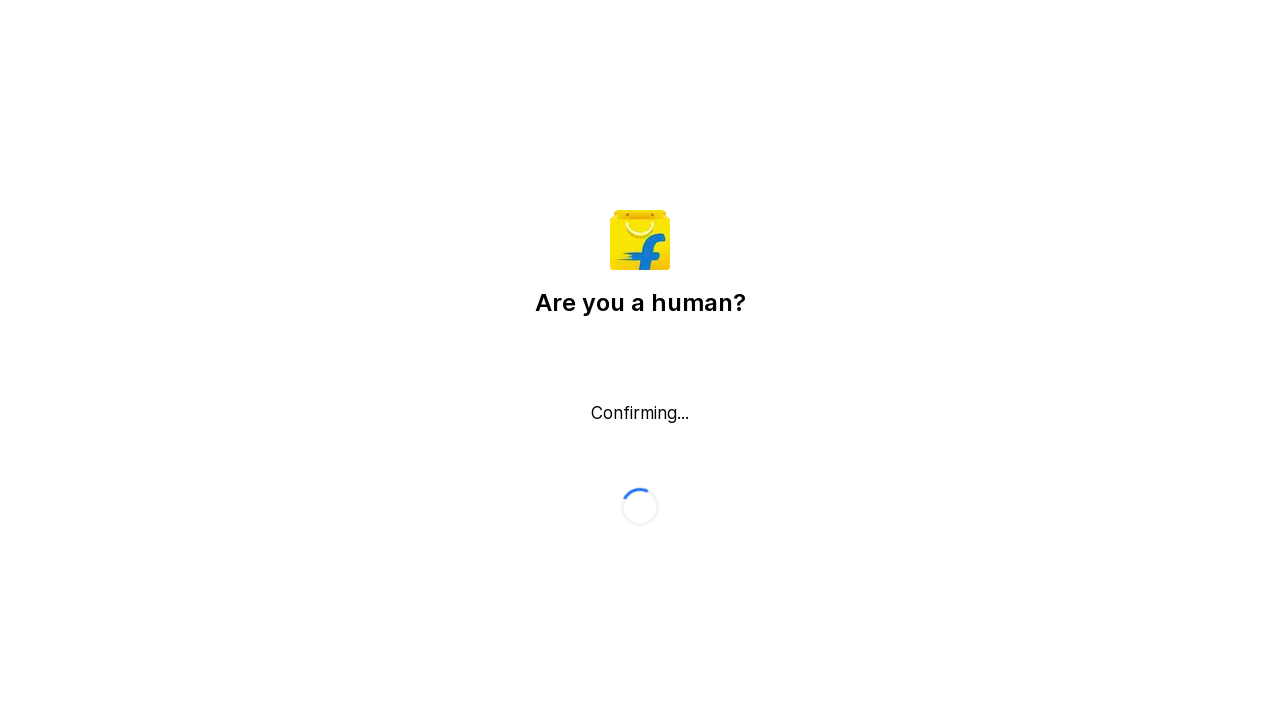